Tests filtering to show all todos using the All button

Starting URL: https://todomvc.com/examples/typescript-angular/#/

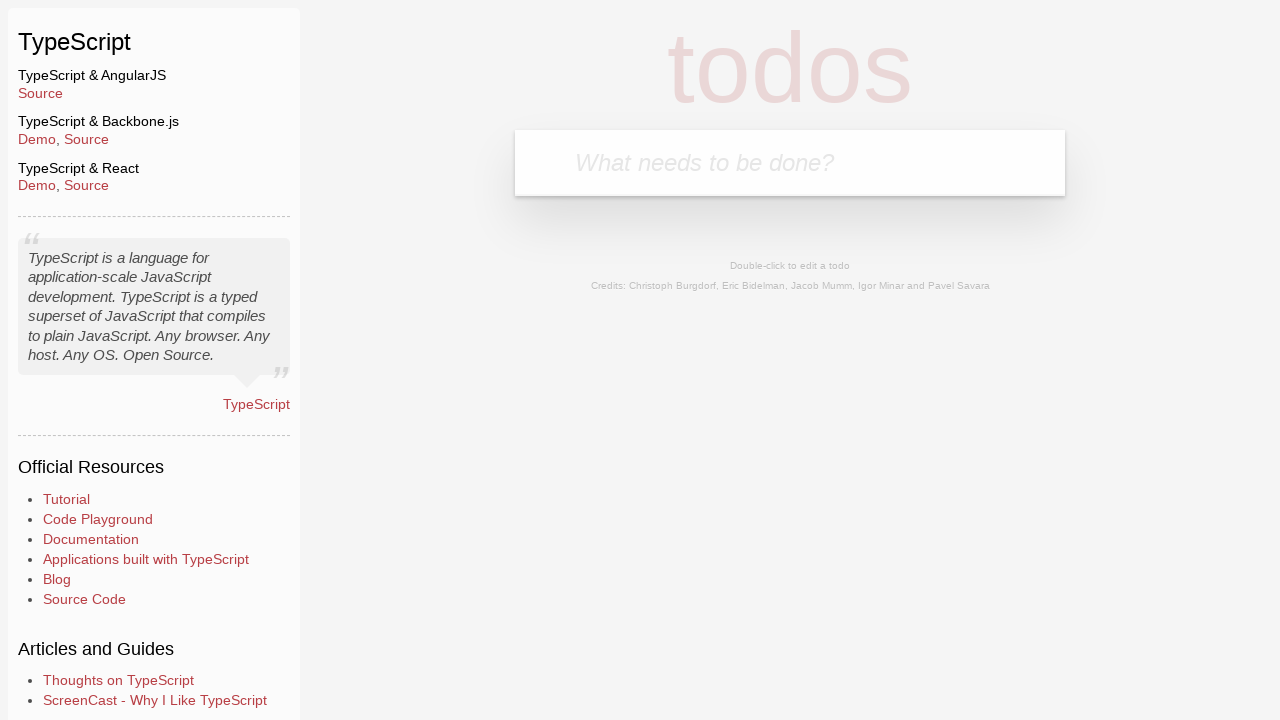

Filled new todo input with 'Example1' on .new-todo
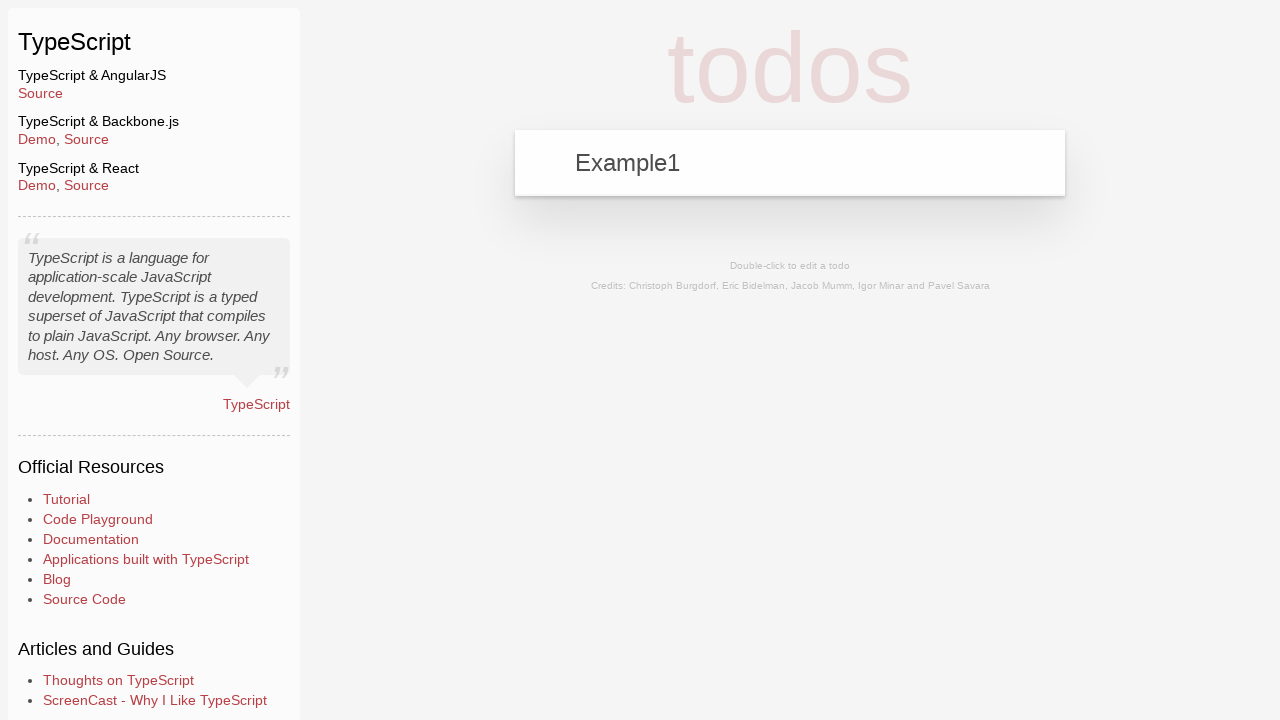

Pressed Enter to add first todo on .new-todo
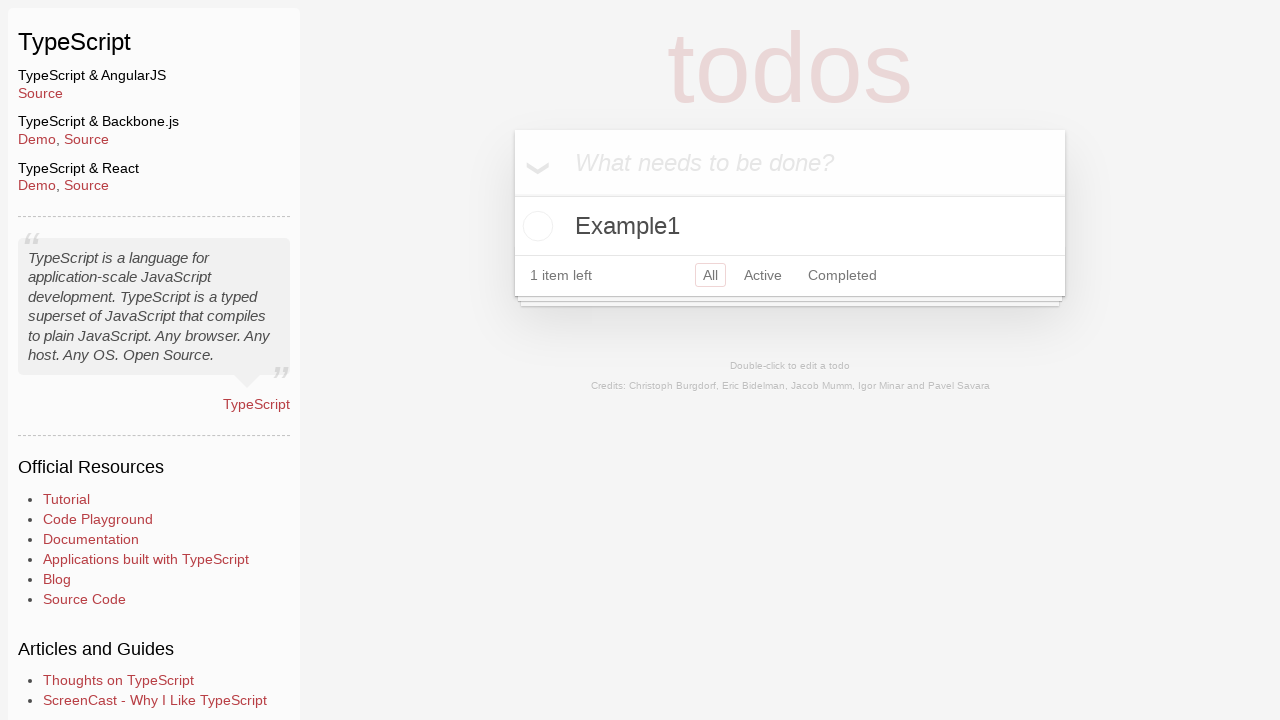

Filled new todo input with 'Example2' on .new-todo
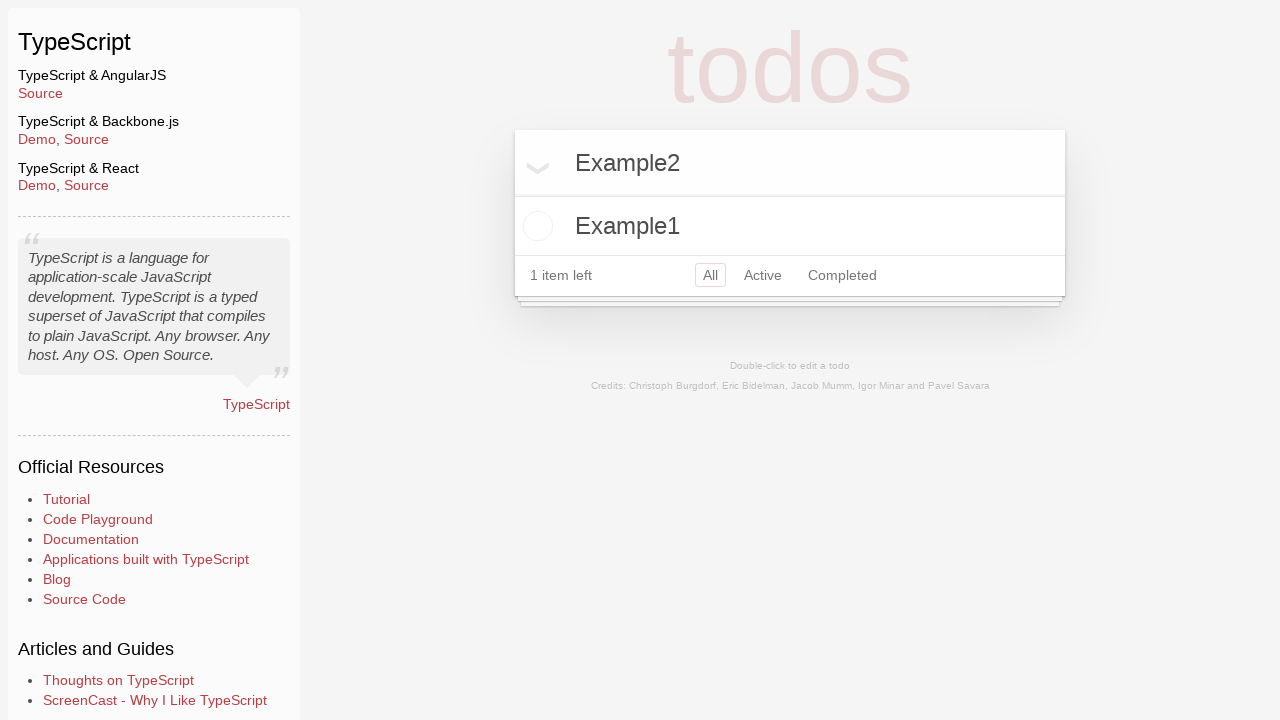

Pressed Enter to add second todo on .new-todo
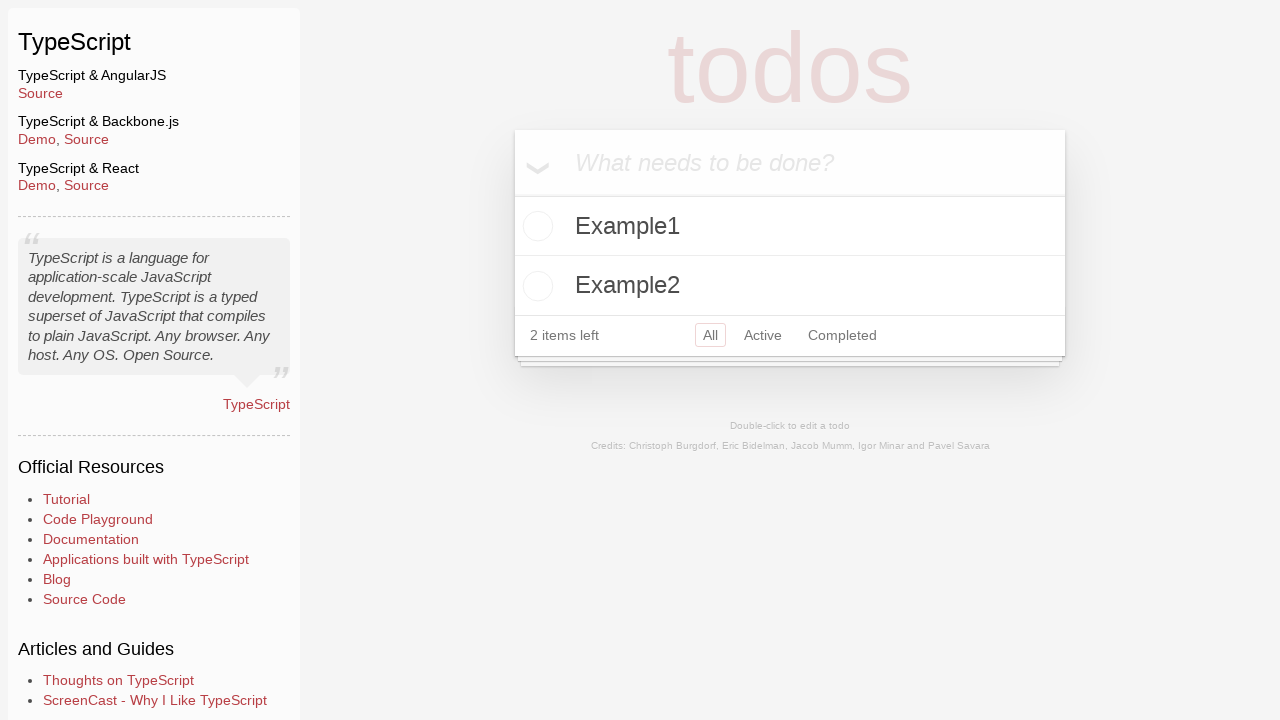

Marked Example2 todo as completed at (535, 286) on .todo-list li:has-text('Example2') .toggle
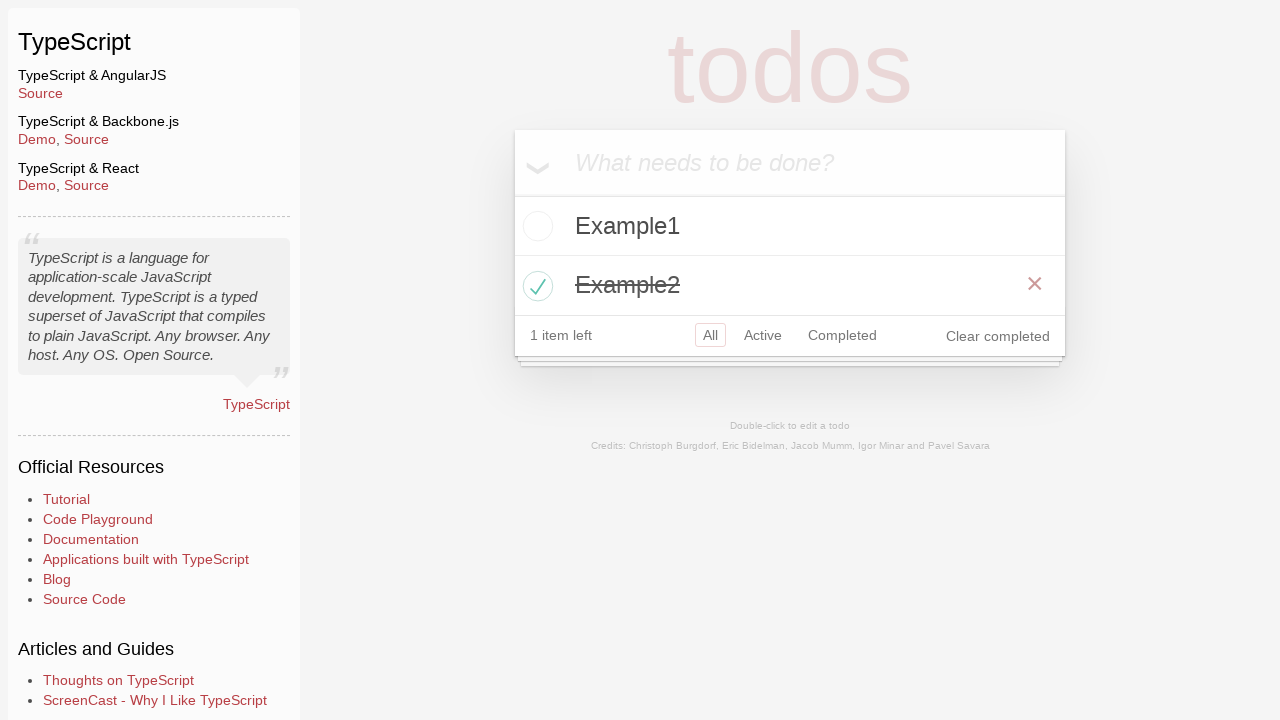

Clicked All filter button to show all todos at (710, 335) on .filters >> text=All
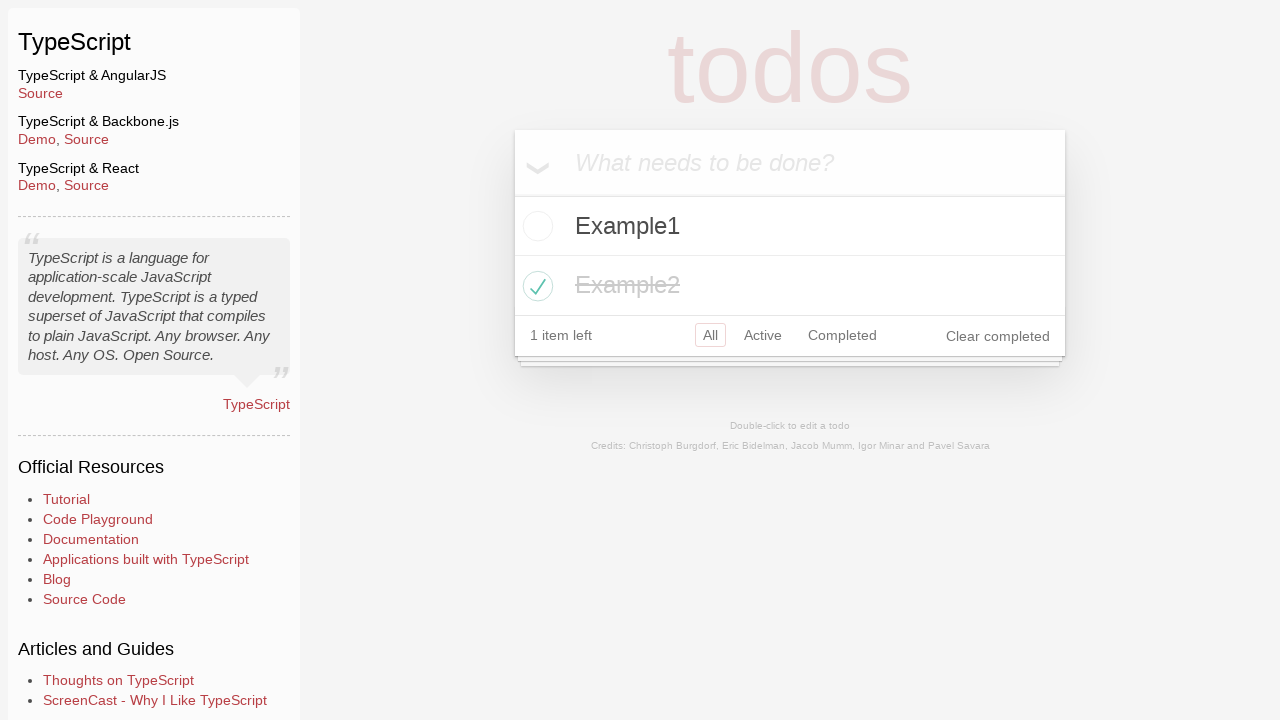

Verified Example1 todo is visible
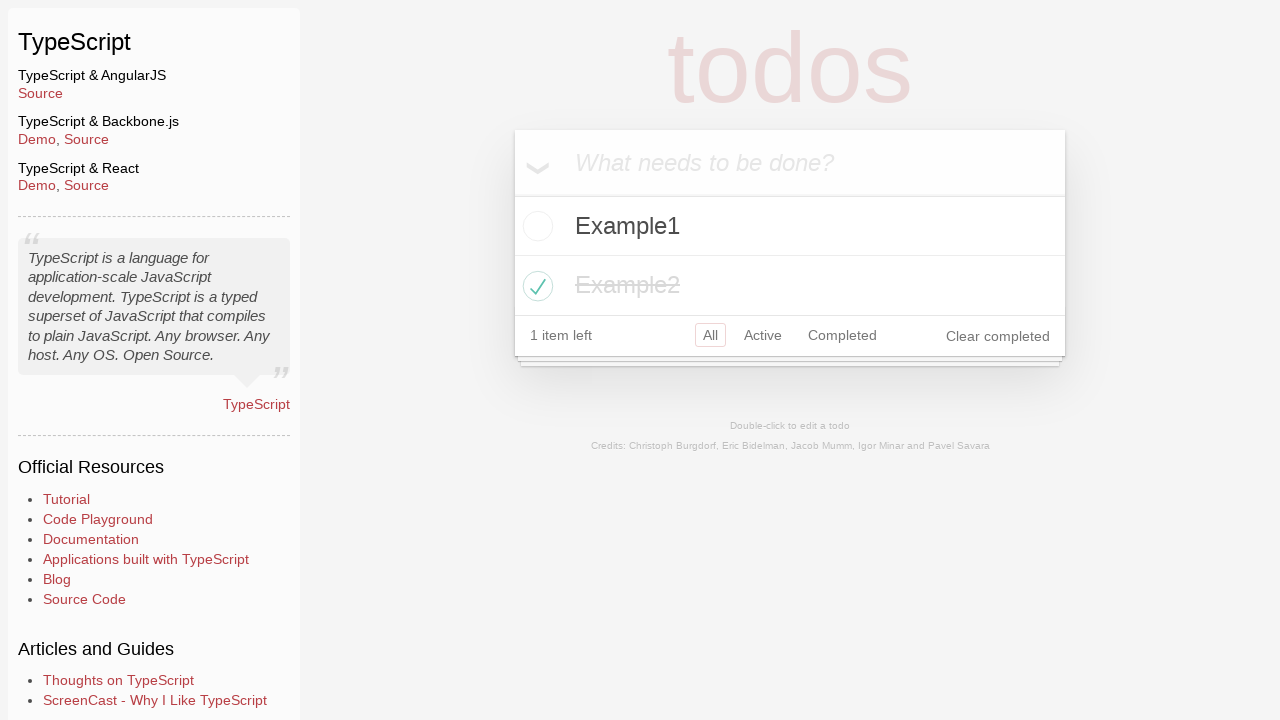

Verified Example2 todo is visible
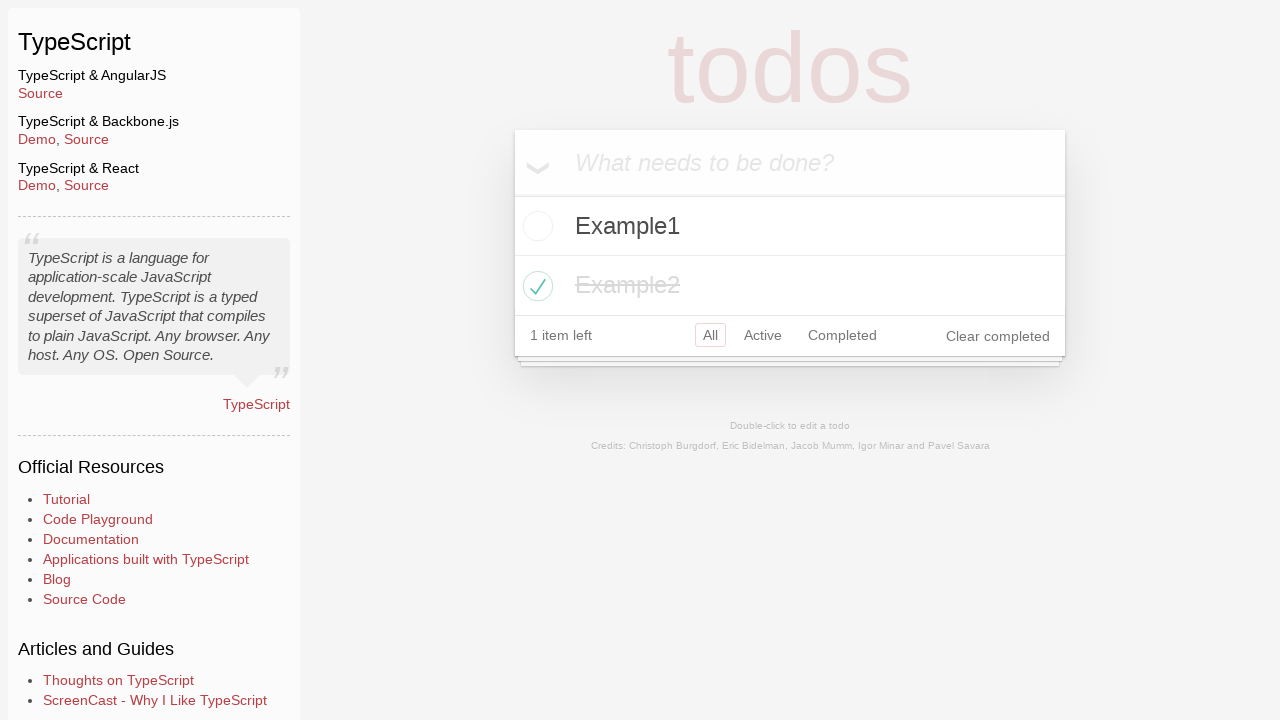

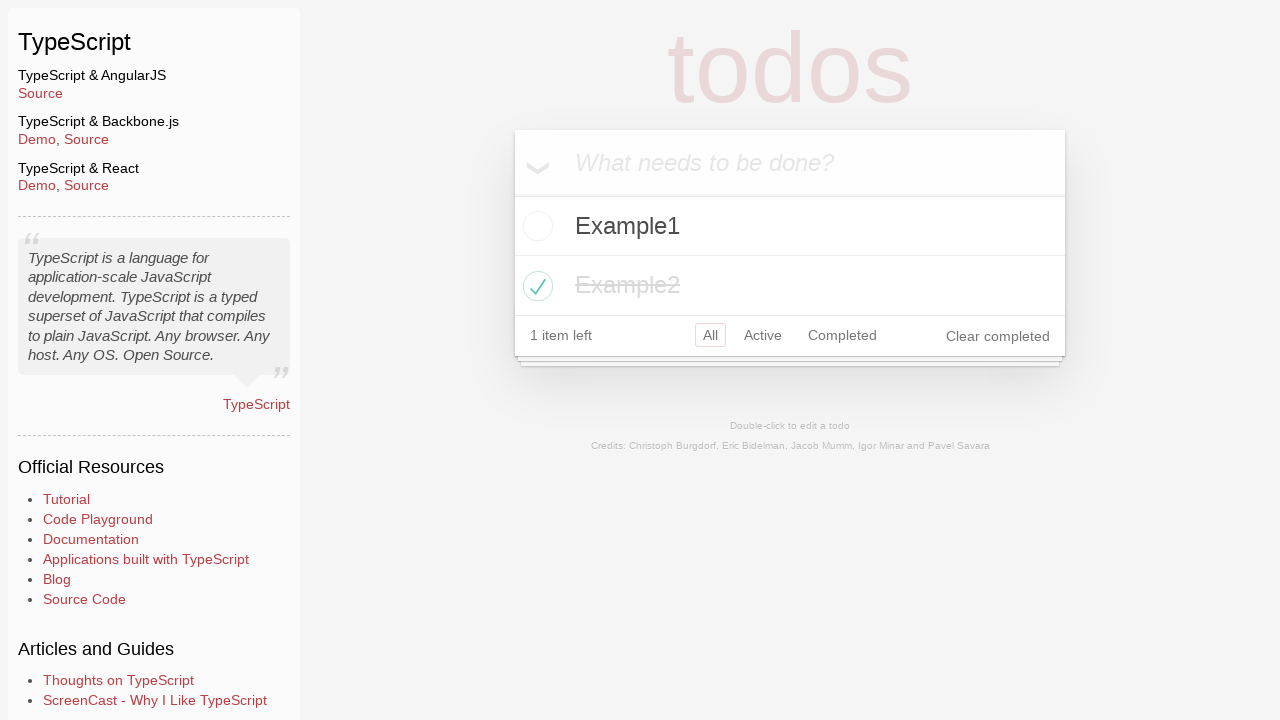